Tests explicit wait functionality by waiting for a price element to display "$100", then clicking a book button, calculating a mathematical value based on page content, and submitting the answer.

Starting URL: http://suninjuly.github.io/explicit_wait2.html

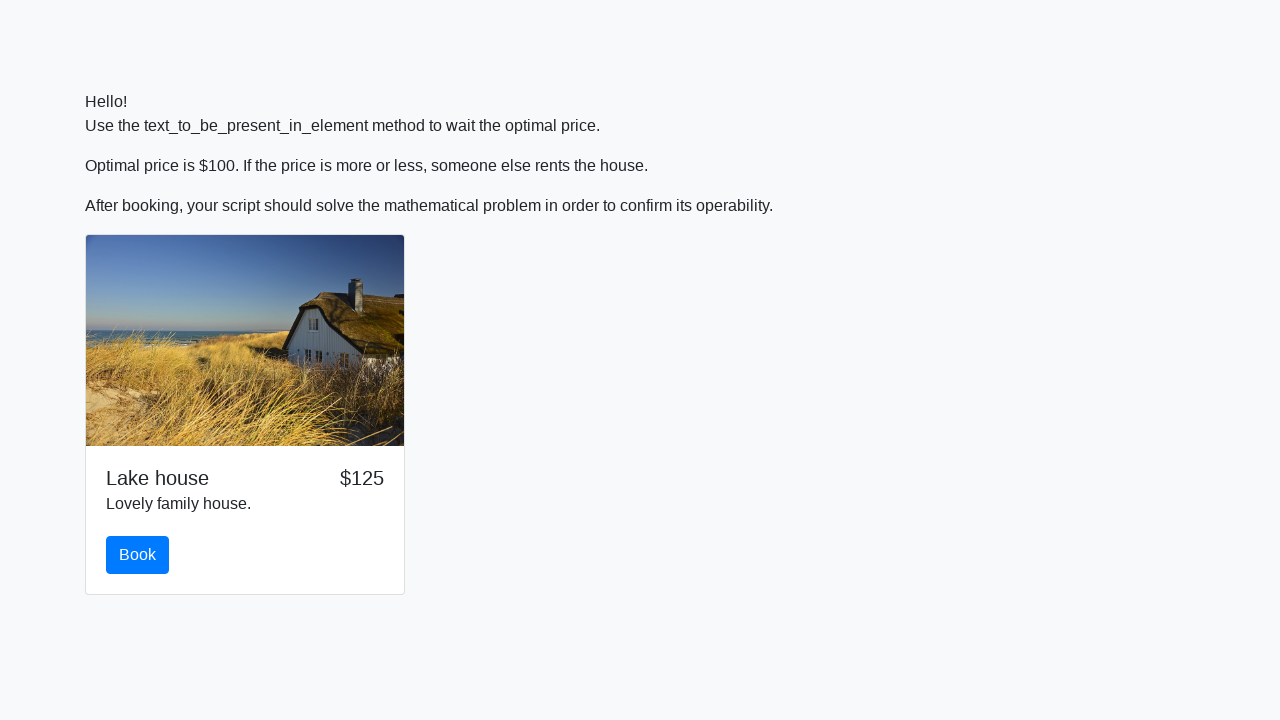

Waited for price element to display '$100'
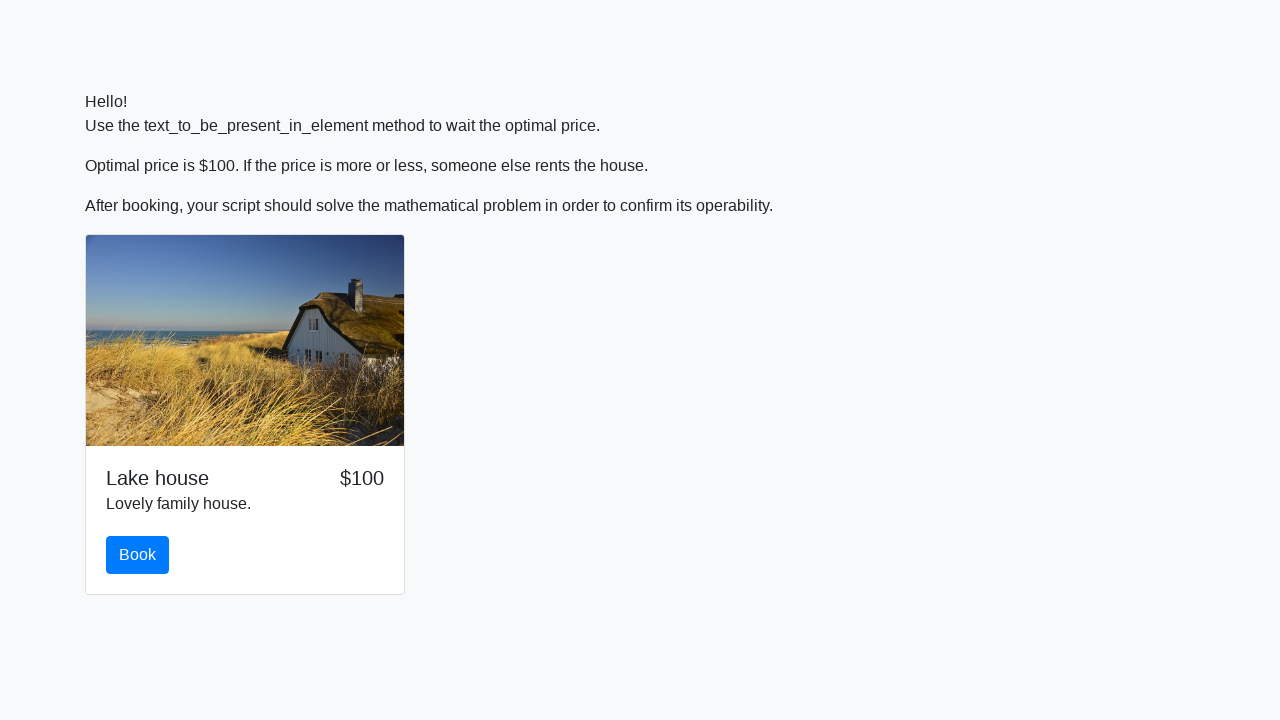

Clicked the book button at (138, 555) on #book
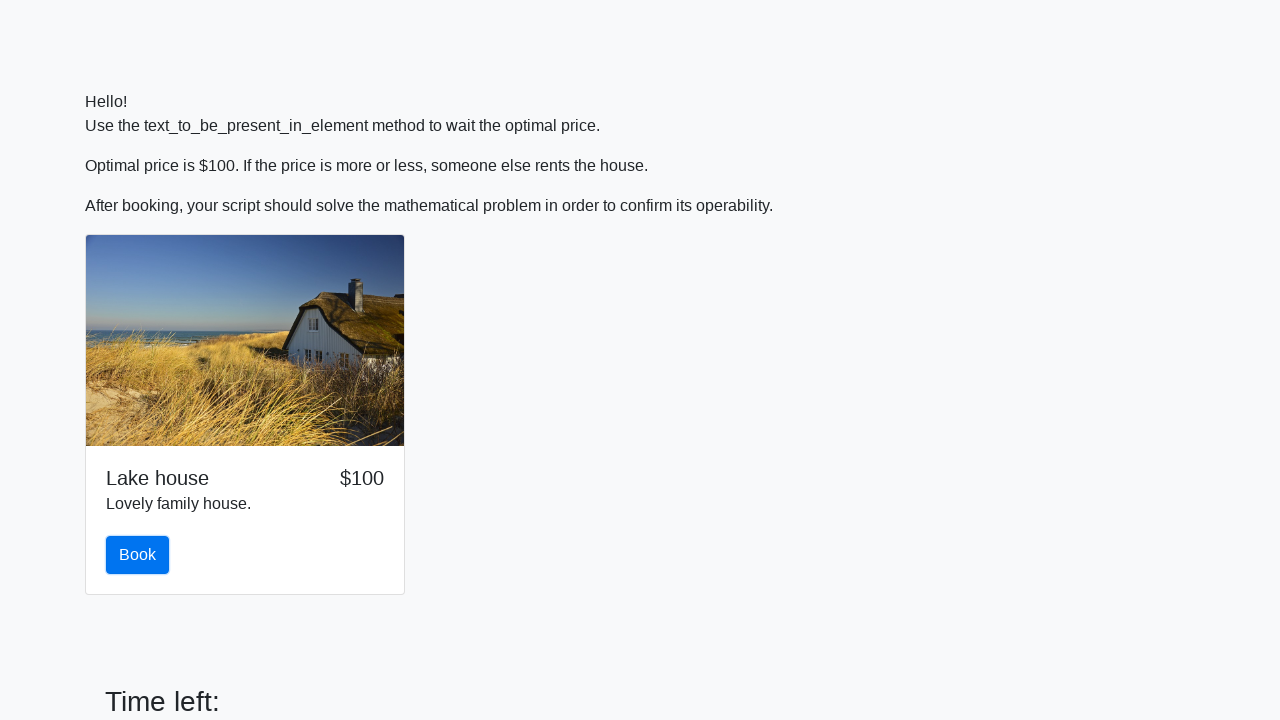

Retrieved input value from page
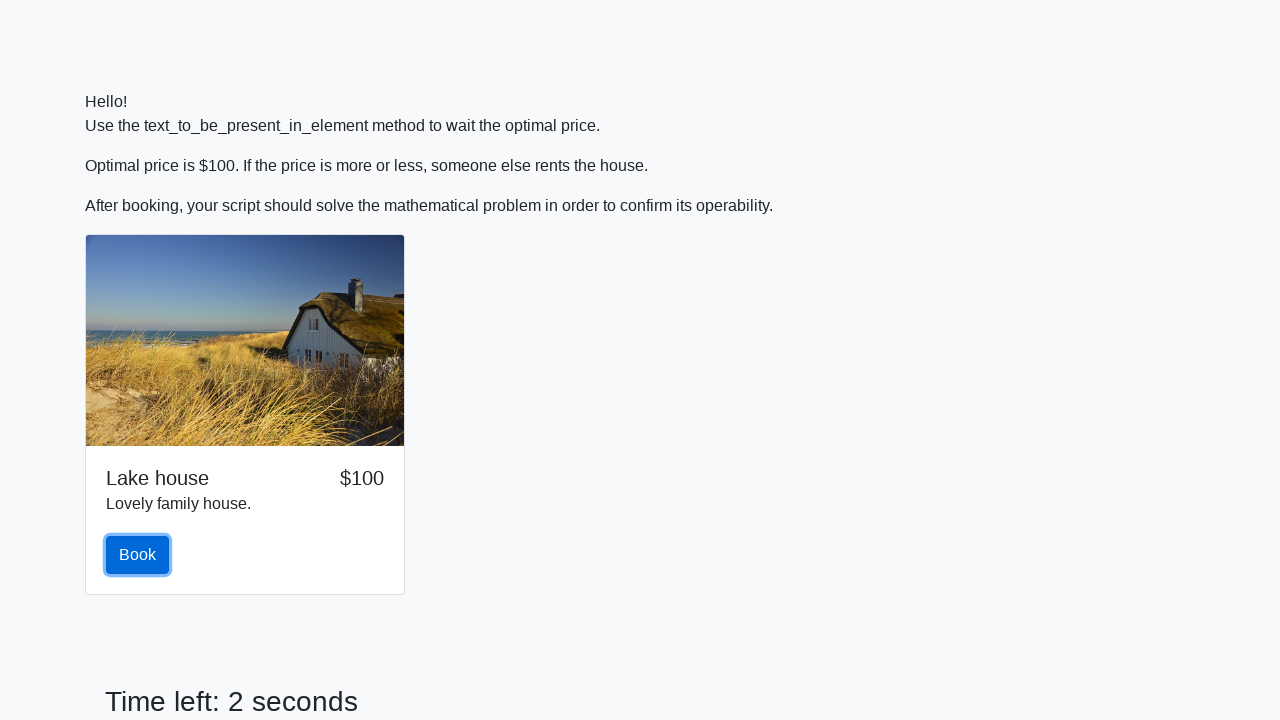

Calculated mathematical answer based on input value
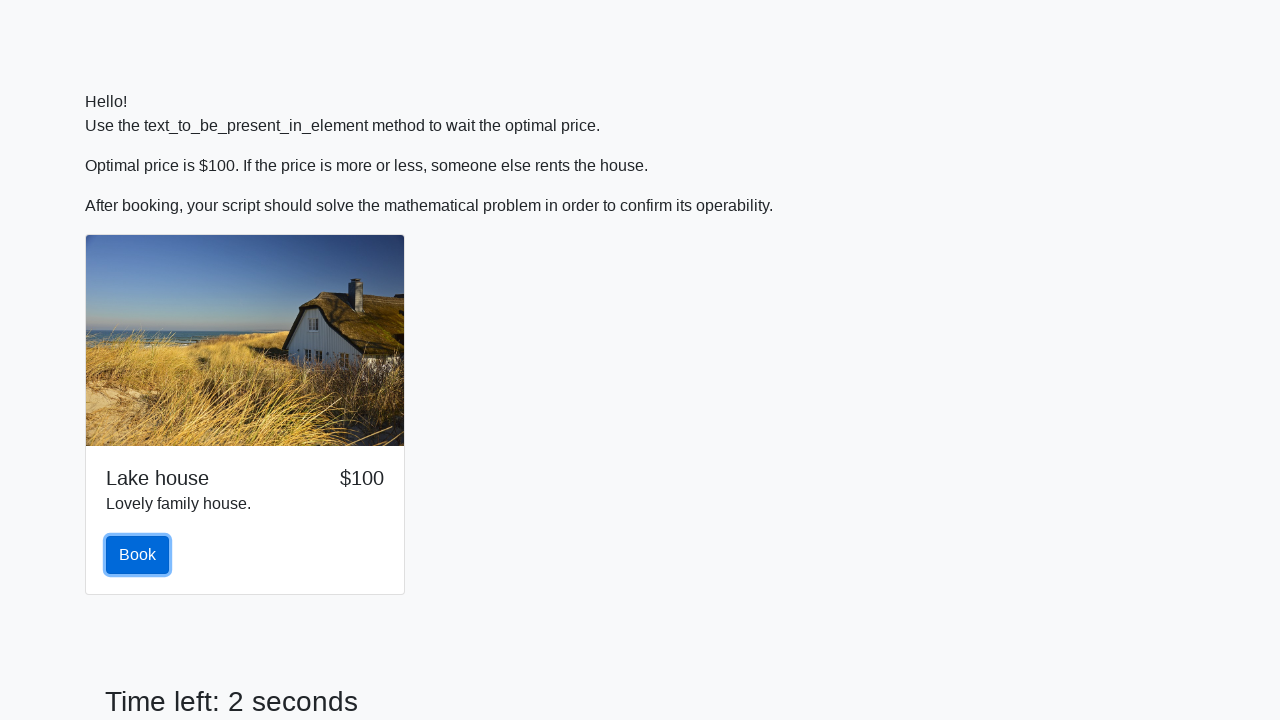

Filled answer field with calculated value on #answer
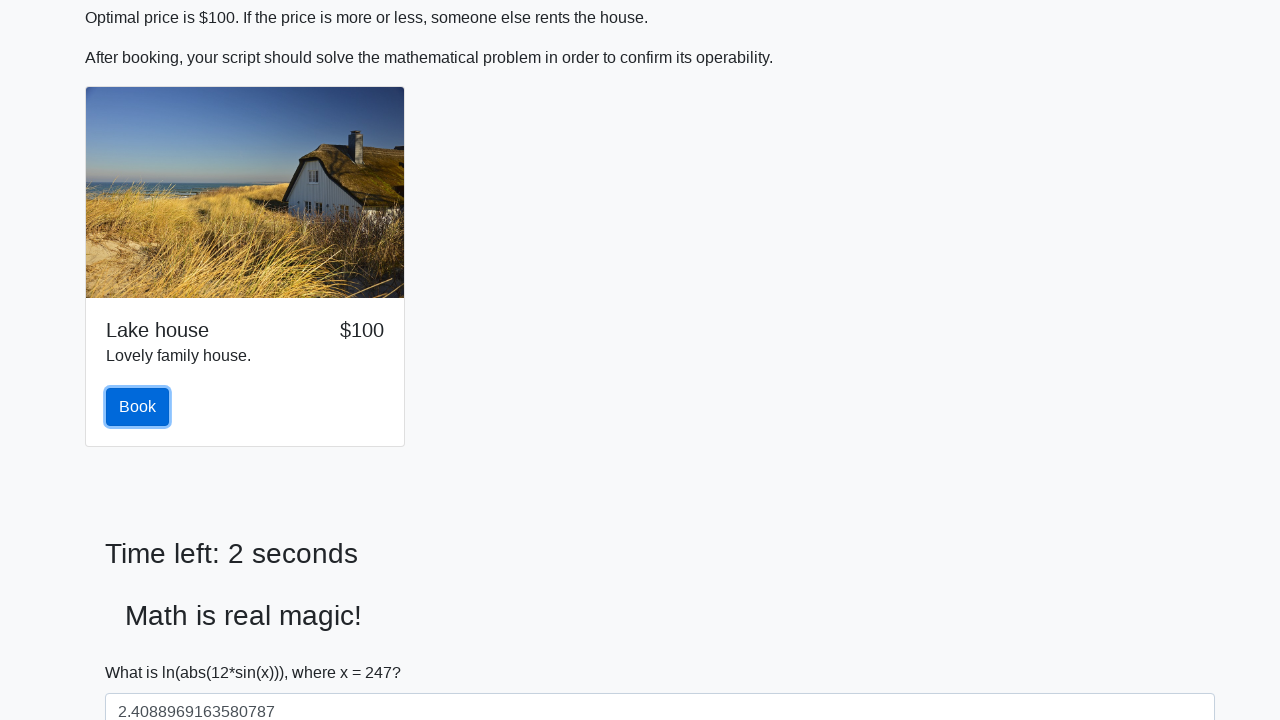

Clicked solve button to submit answer at (143, 651) on #solve
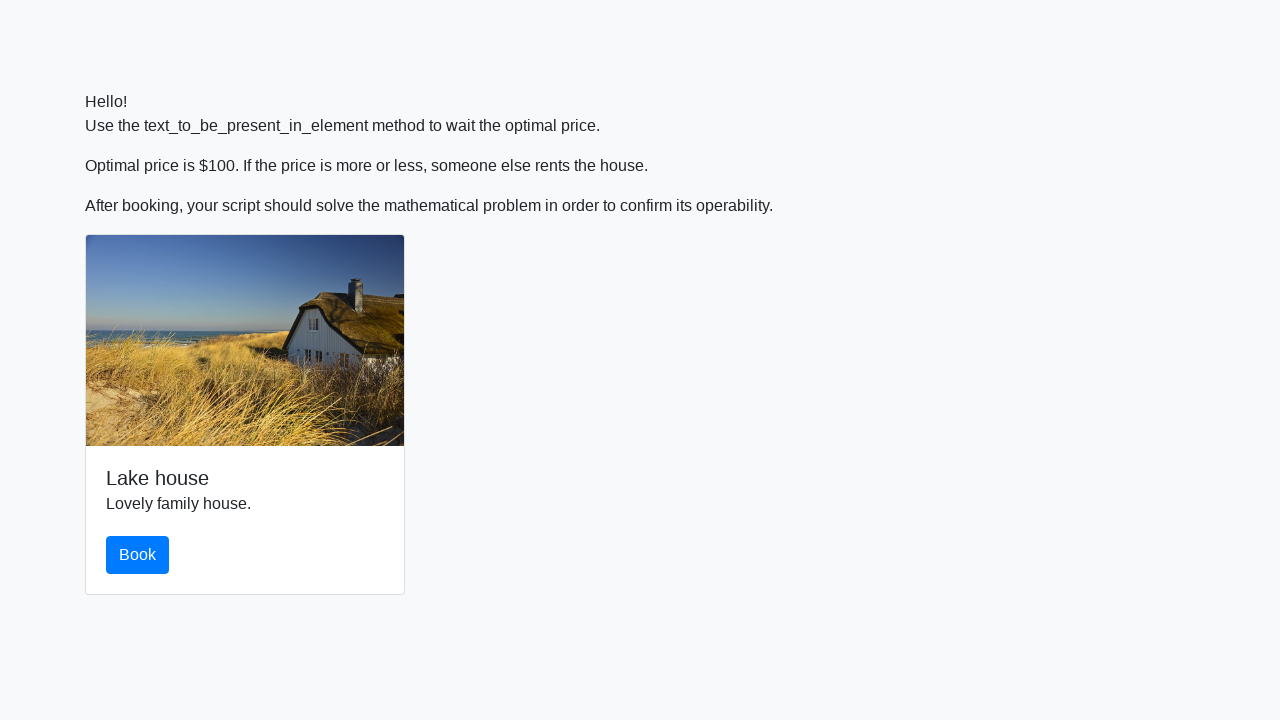

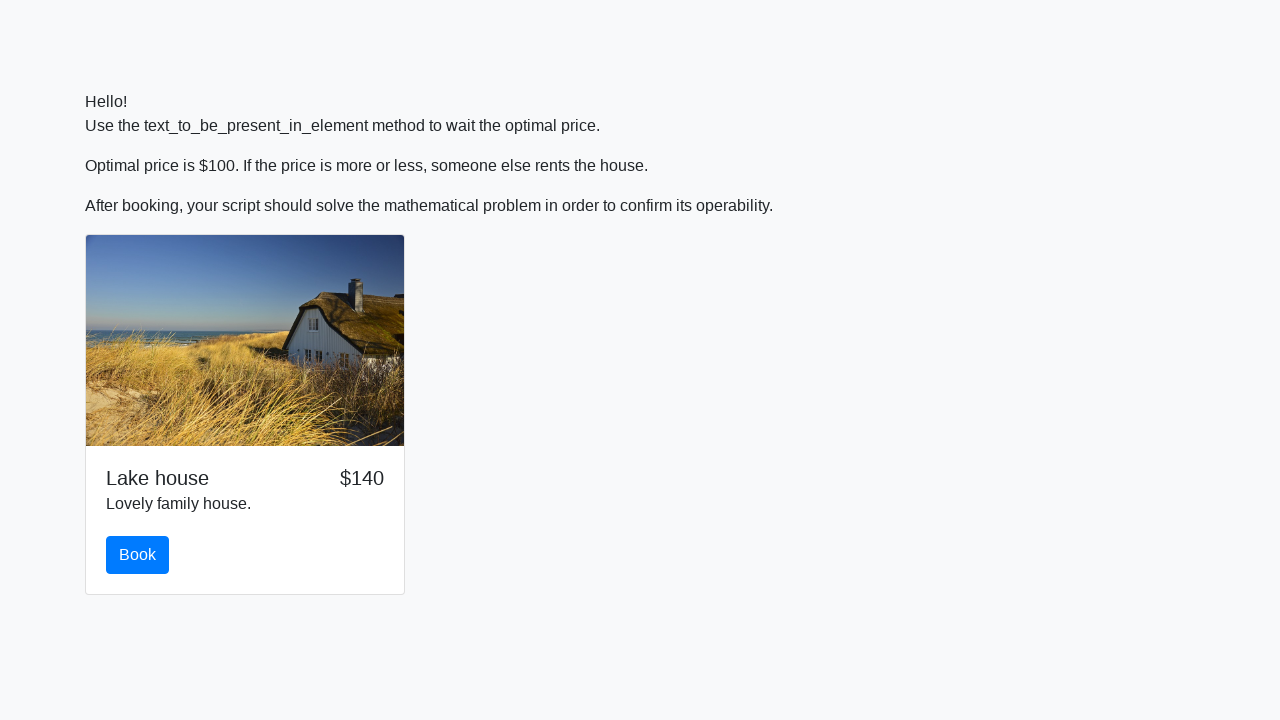